Tests the toastr demo page by setting a custom message in the message field, clicking "Show Toast", and verifying the custom message appears in the toast notification.

Starting URL: https://codeseven.github.io/toastr/demo.html

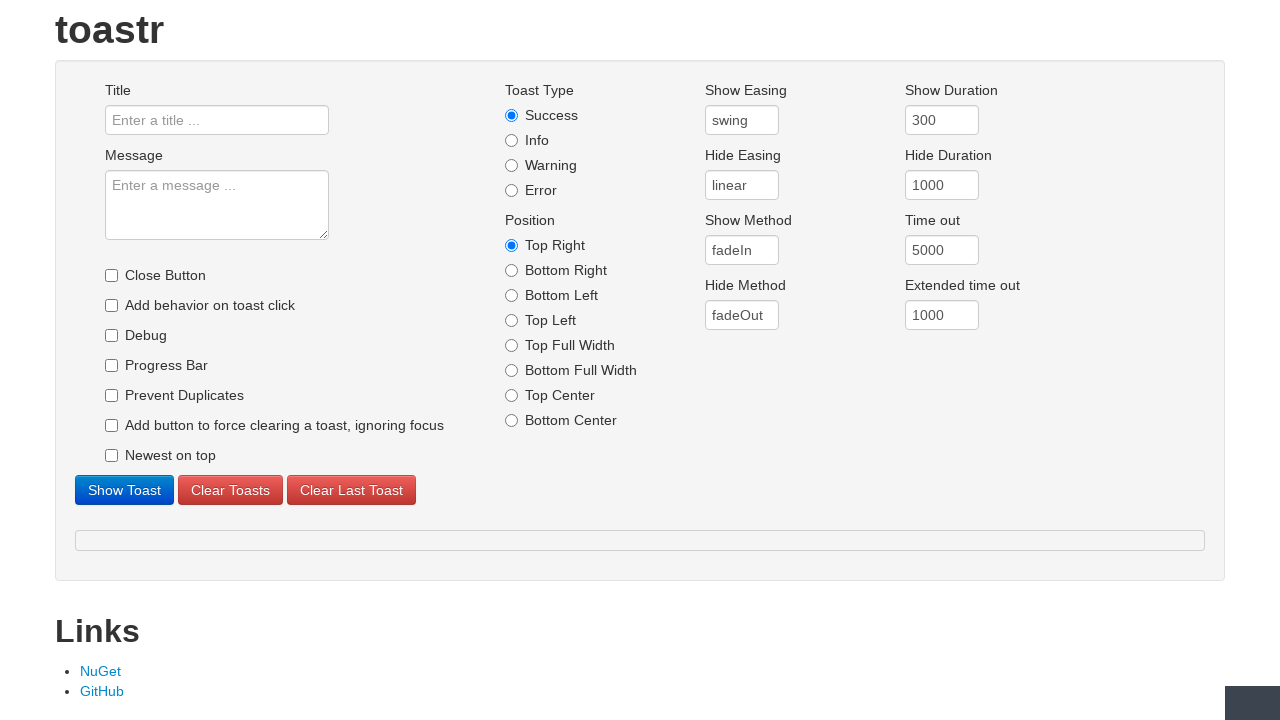

Filled message field with custom toast message 'Testing 123' on #message
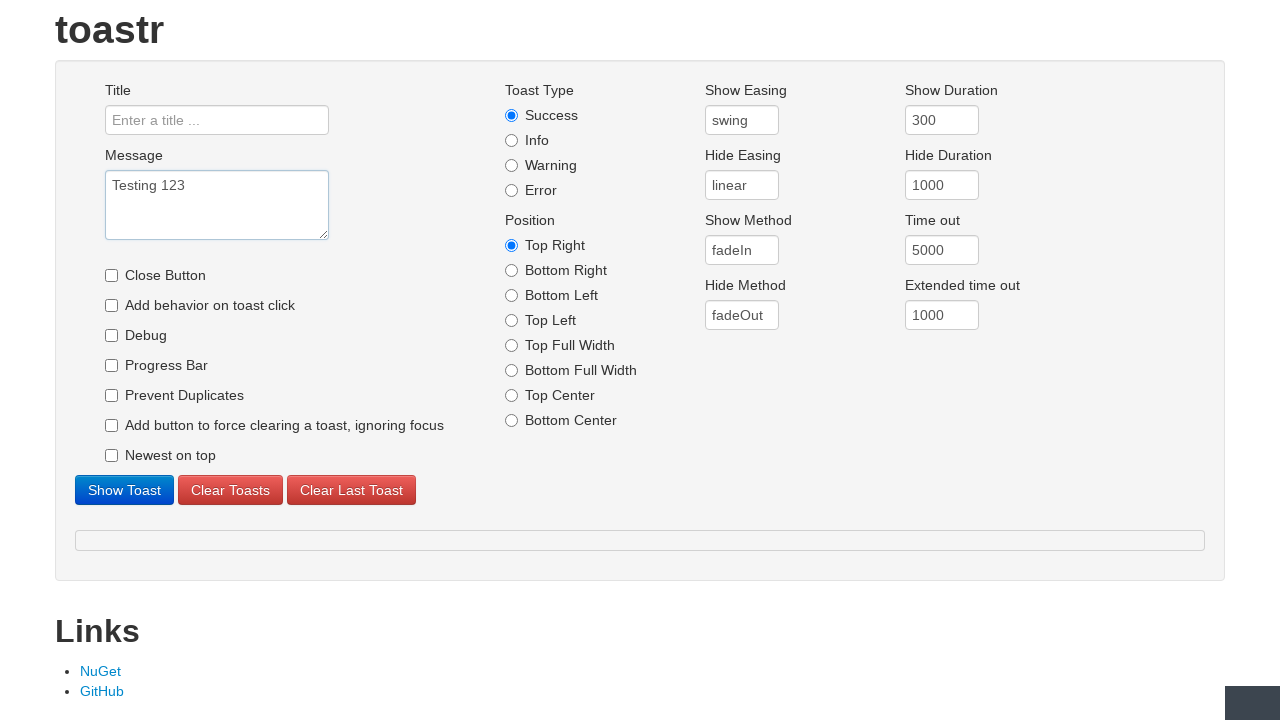

Clicked 'Show Toast' button at (124, 490) on #showtoast
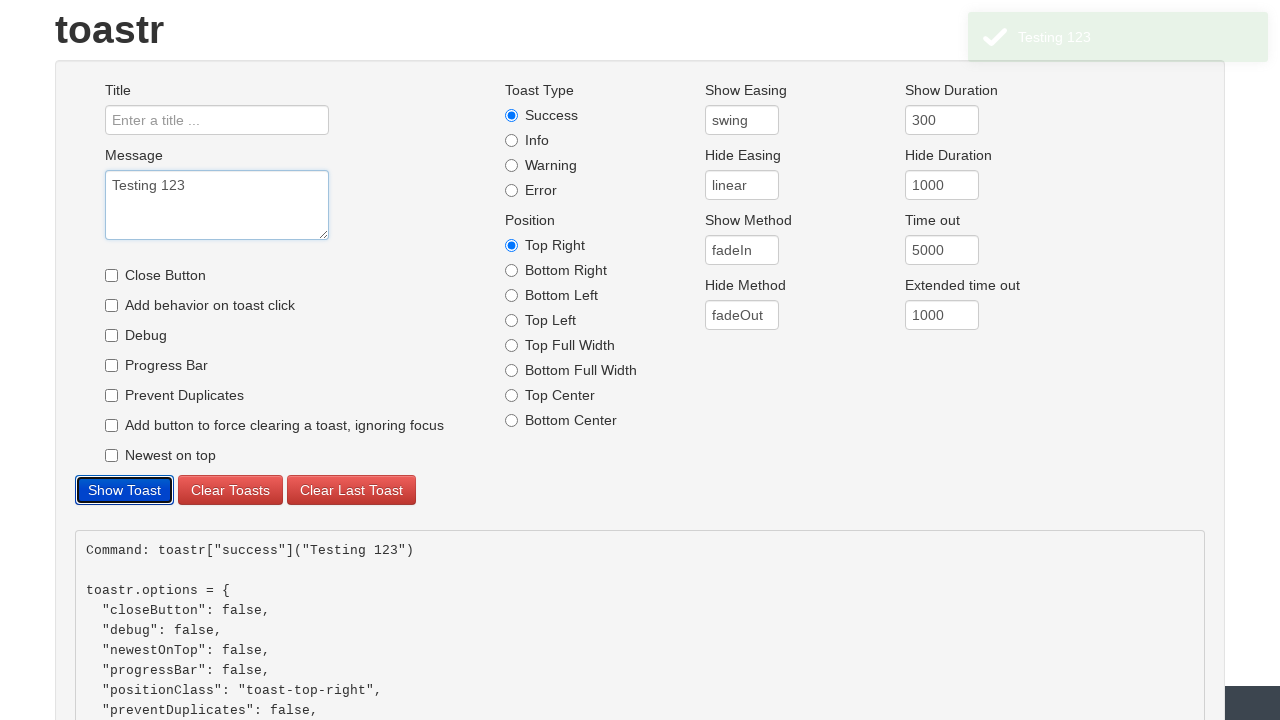

Toast notification appeared
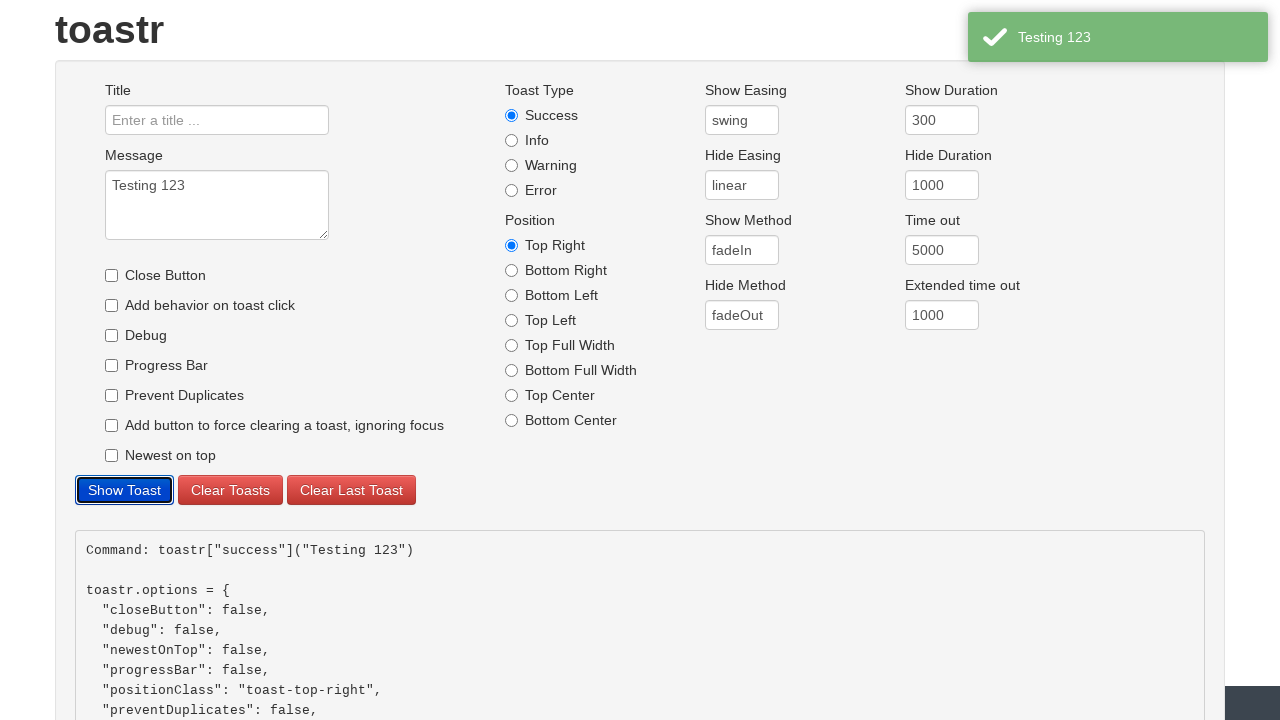

Retrieved text from toast message element
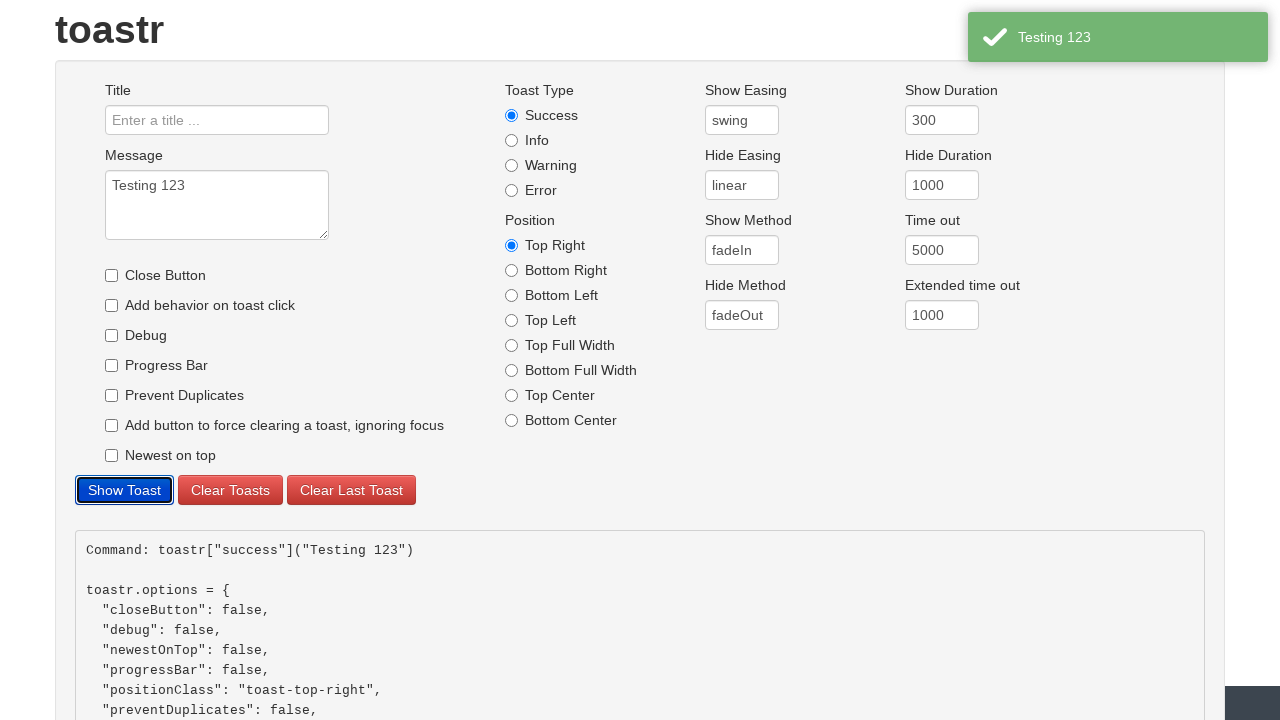

Verified toast message matches custom message 'Testing 123'
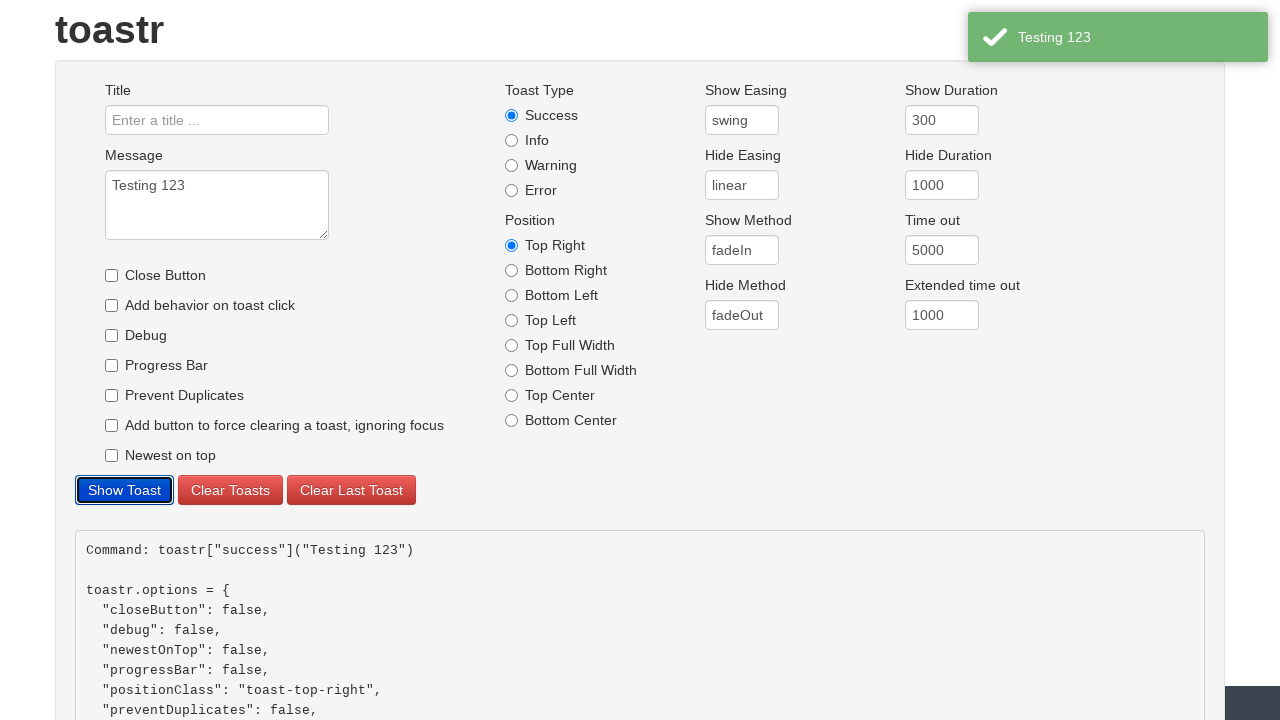

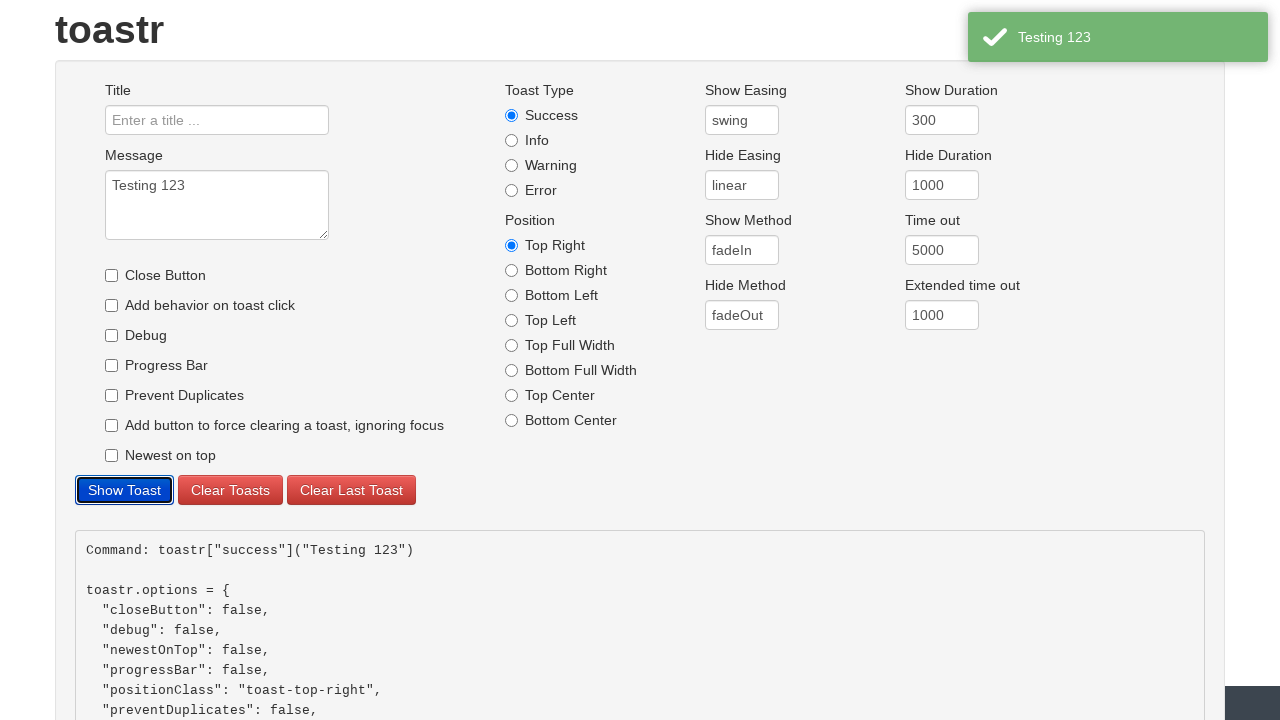